Tests dynamic controls page by clicking a checkbox to select it, then clicking again to unselect it, verifying the toggle behavior.

Starting URL: https://v1.training-support.net/selenium/dynamic-controls

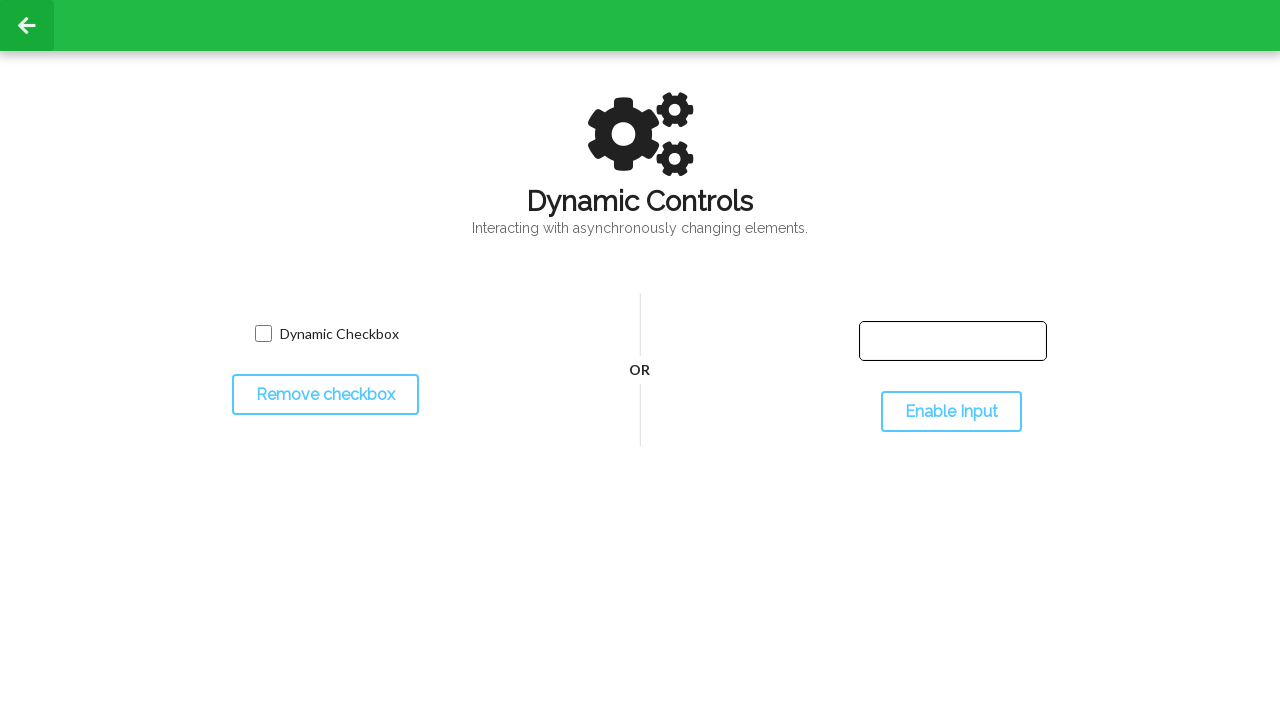

Clicked checkbox to select it at (263, 334) on input[name='toggled']
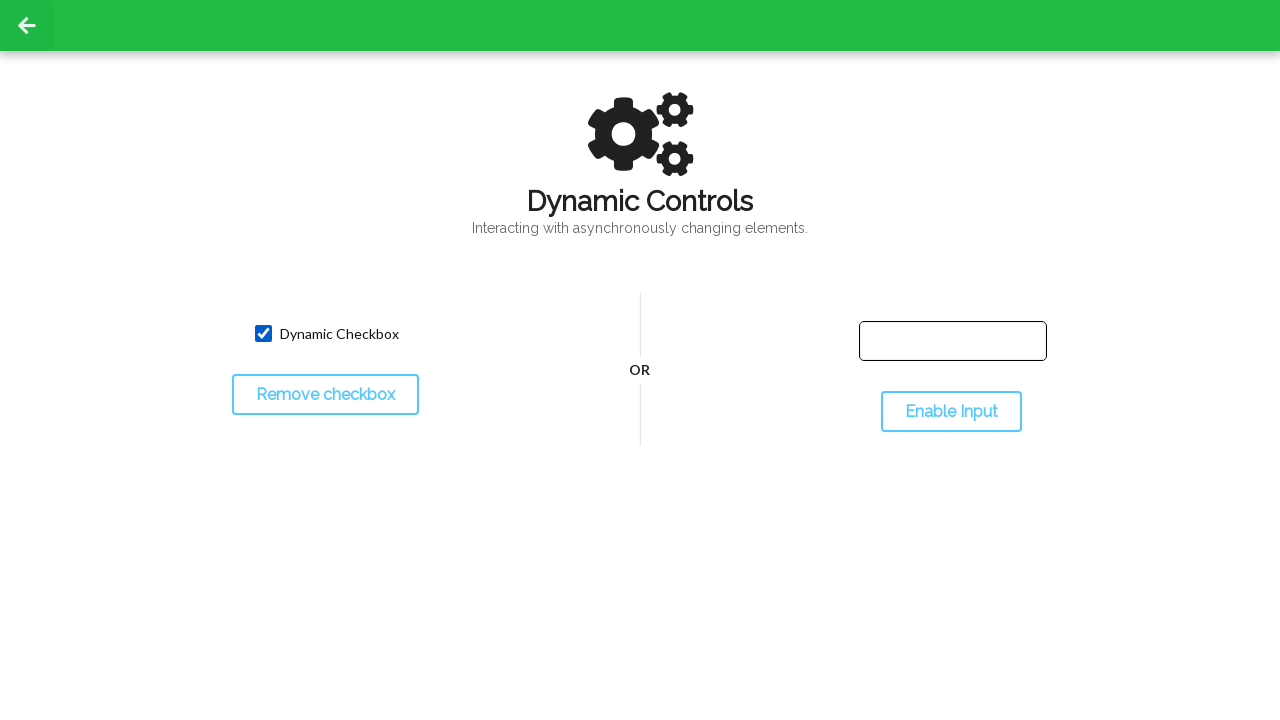

Located checkbox element
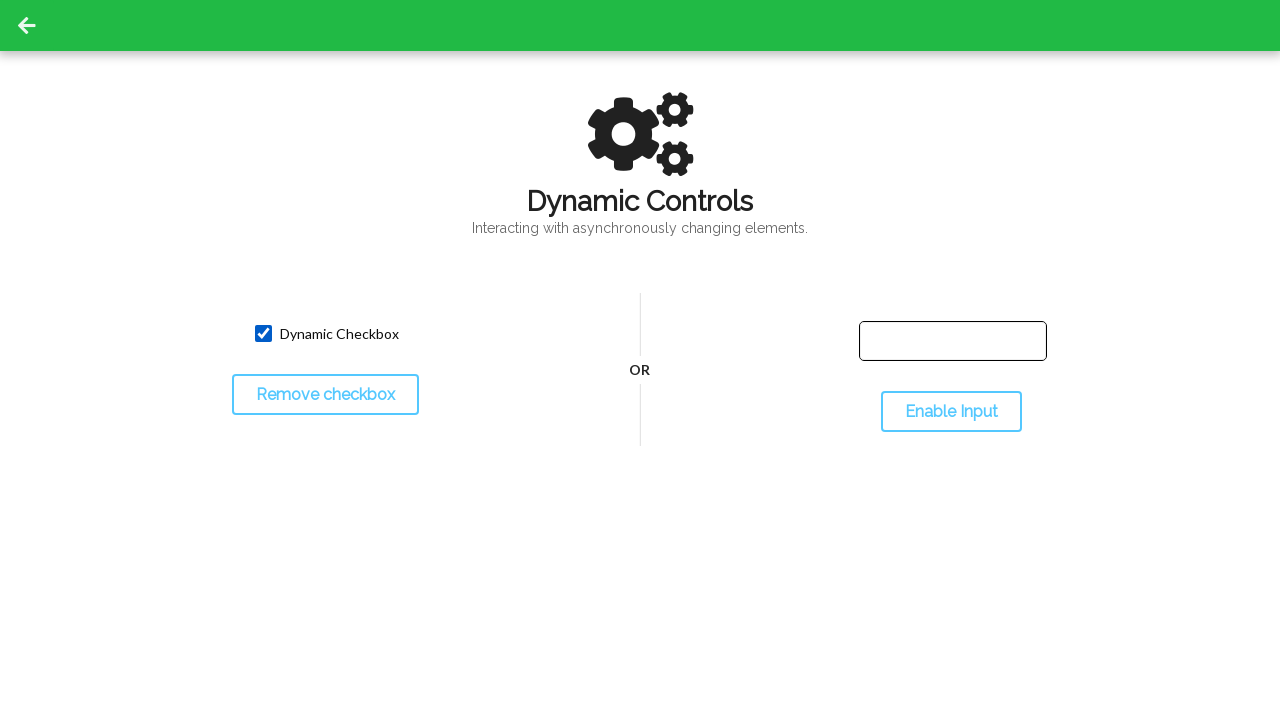

Verified checkbox is selected
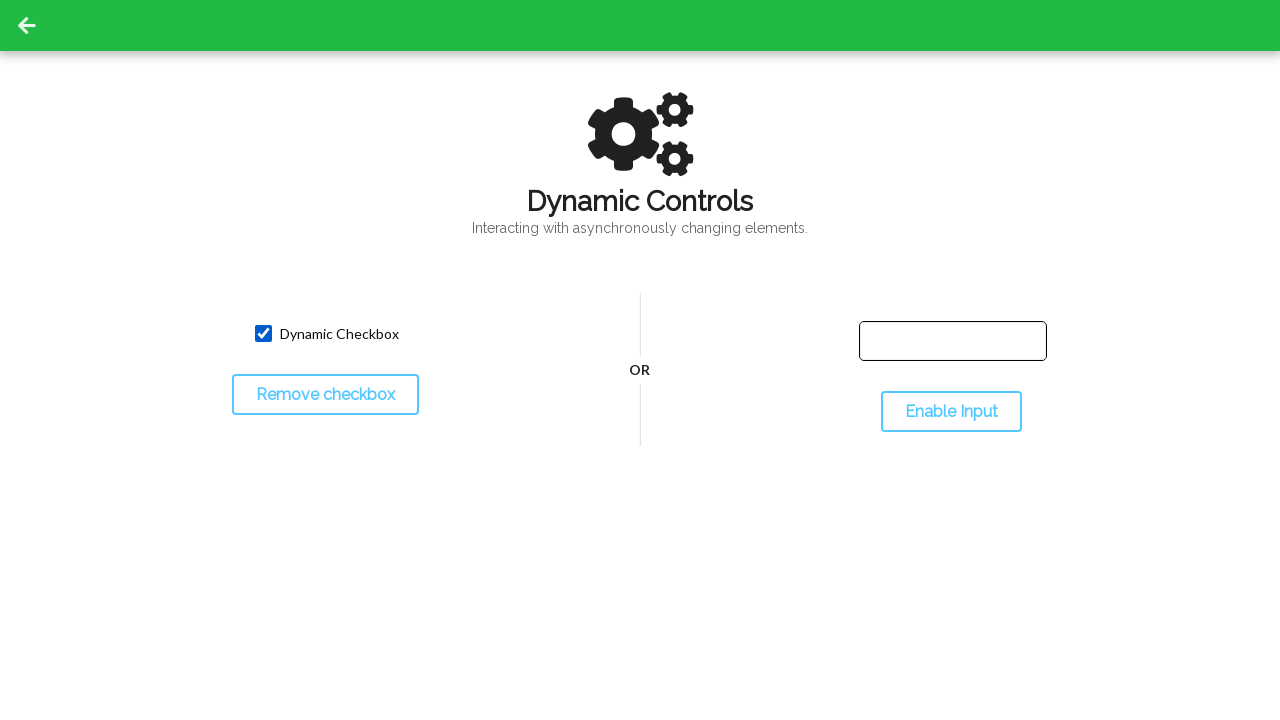

Clicked checkbox to unselect it at (263, 334) on input[name='toggled']
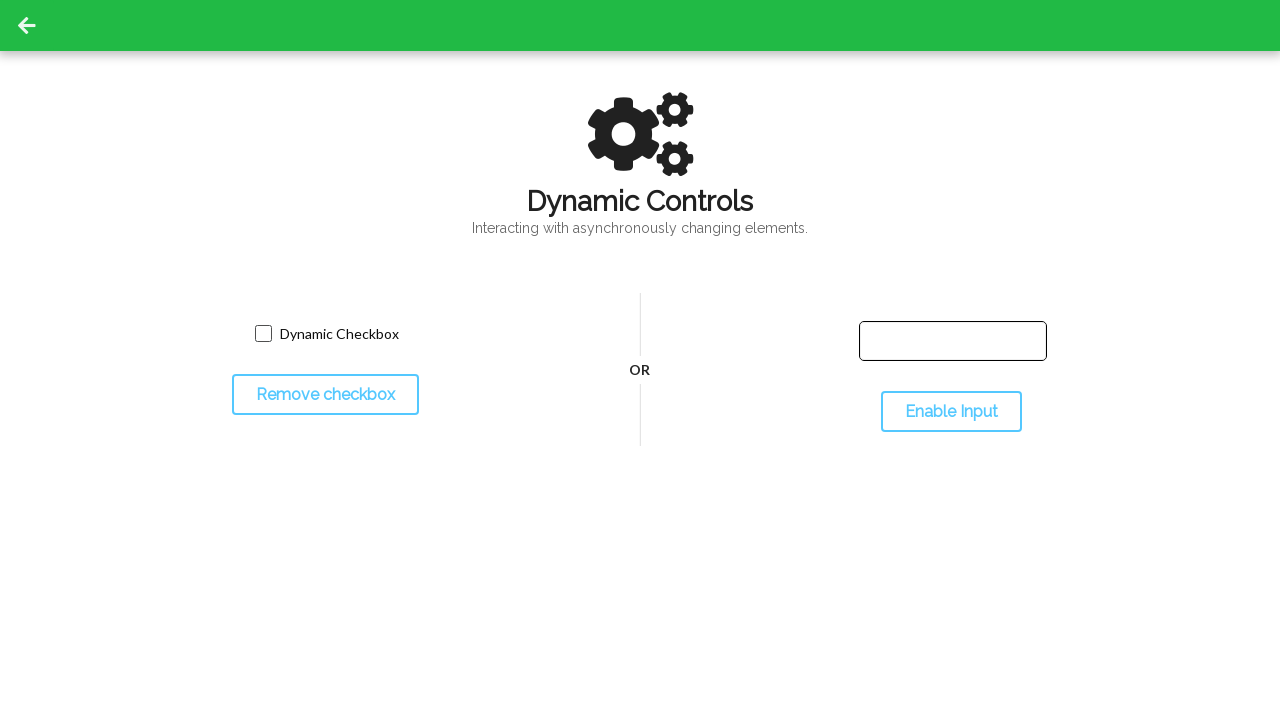

Verified checkbox is unselected
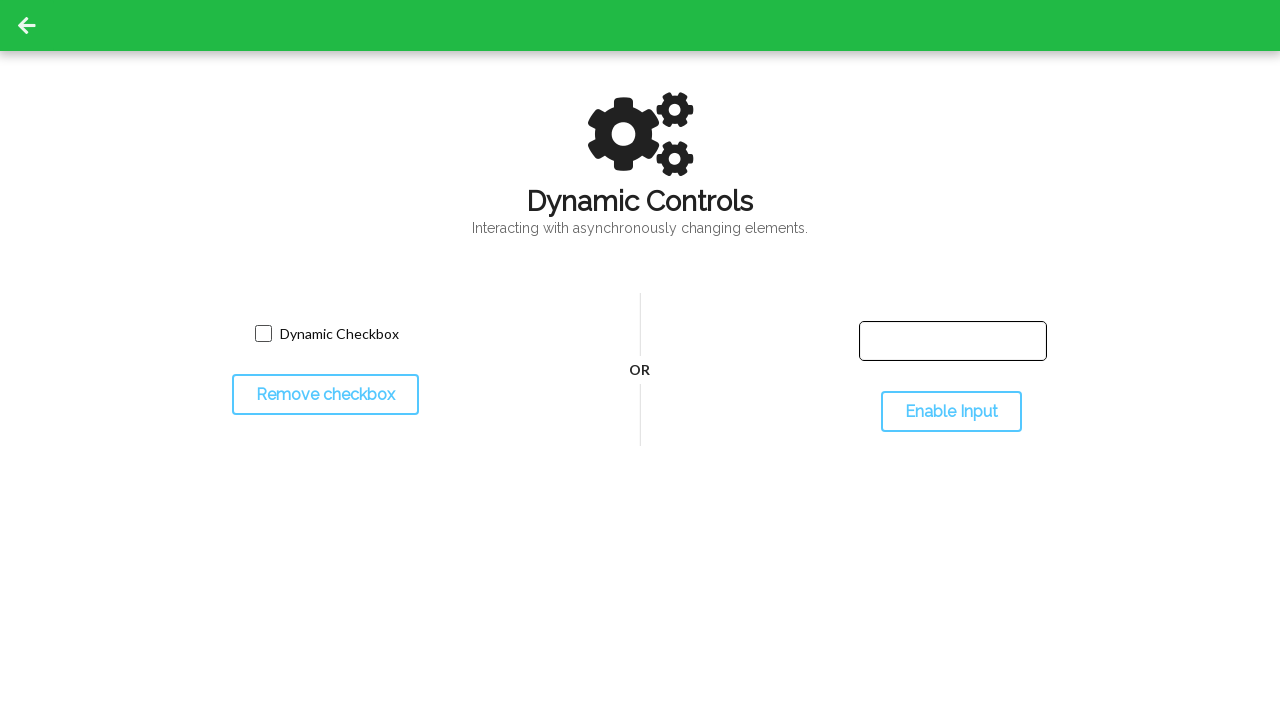

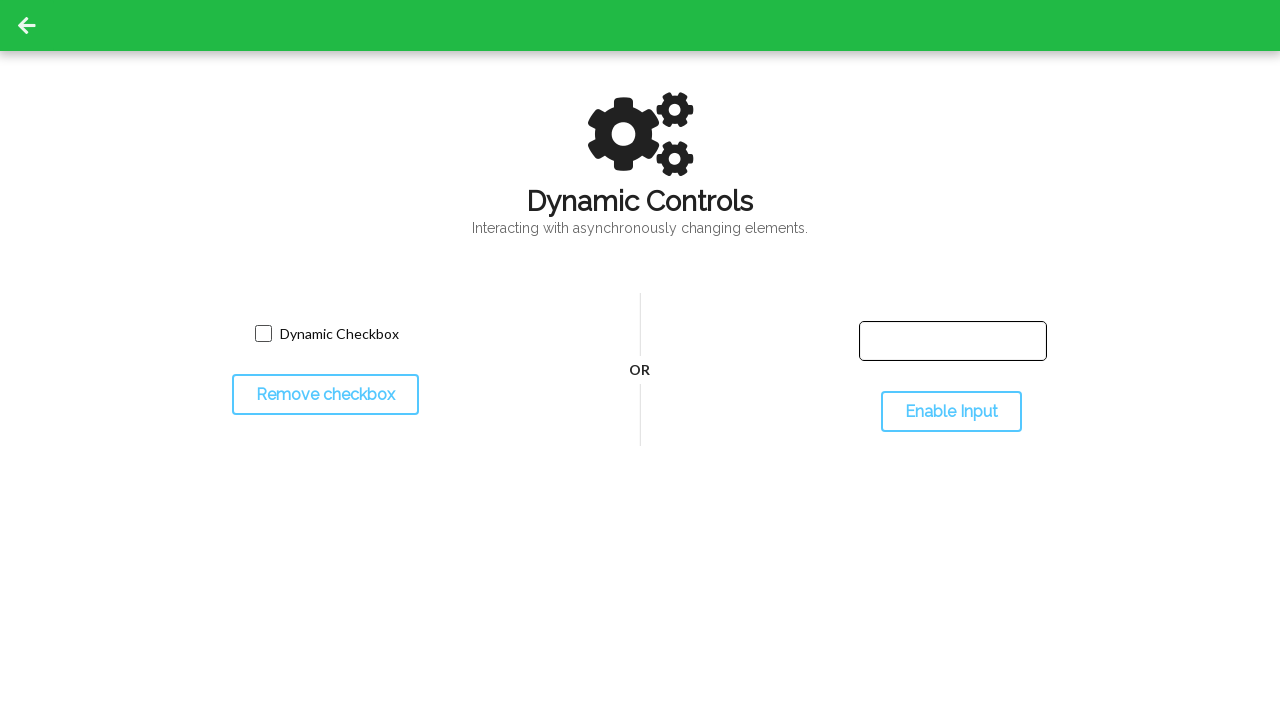